Tests window/tab switching functionality by clicking a Facebook link and switching to the new window

Starting URL: https://automationfc.github.io/basic-form/index.html

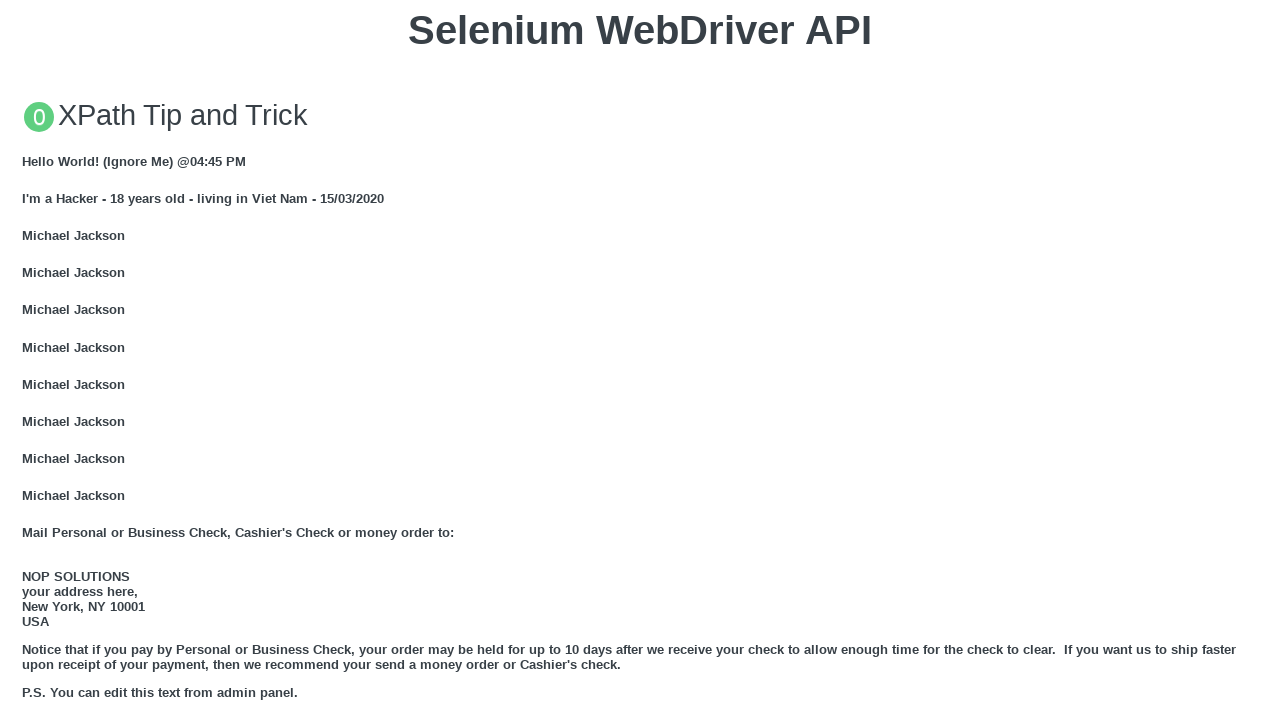

Clicked Facebook link to open new window/tab at (66, 360) on xpath=//a[text()='FACEBOOK']
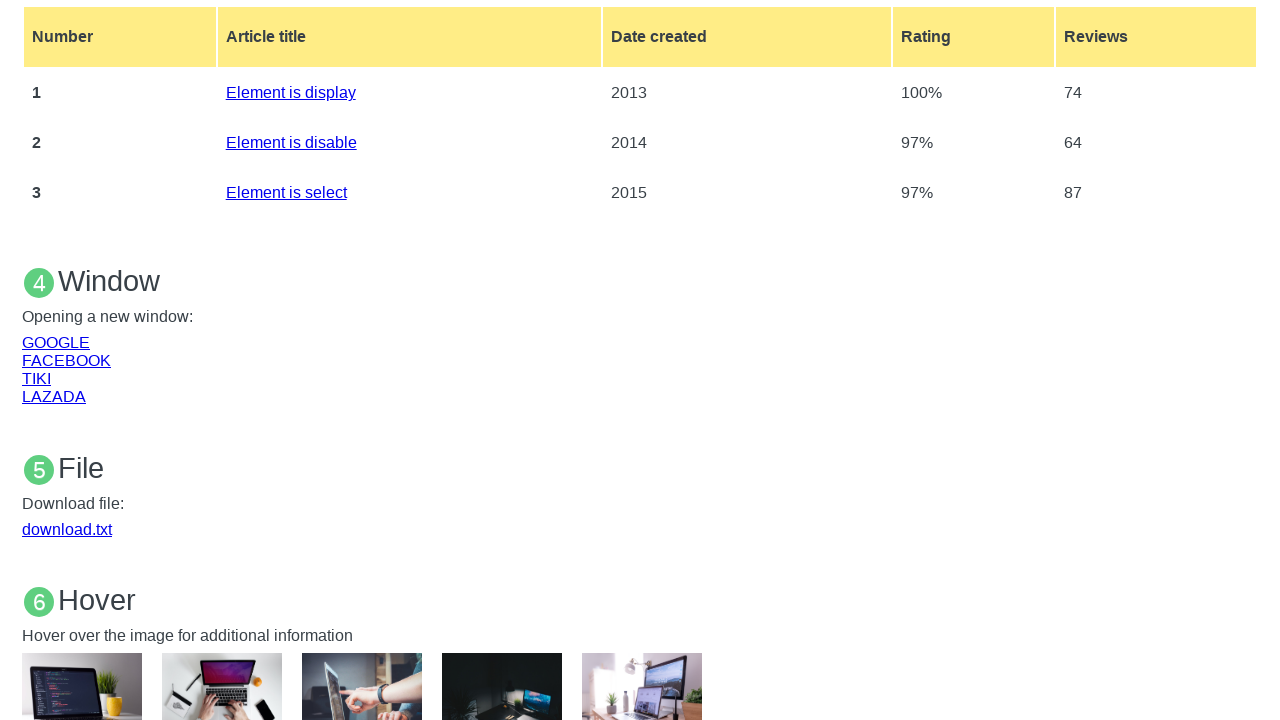

Waited 2 seconds for new window/tab to open
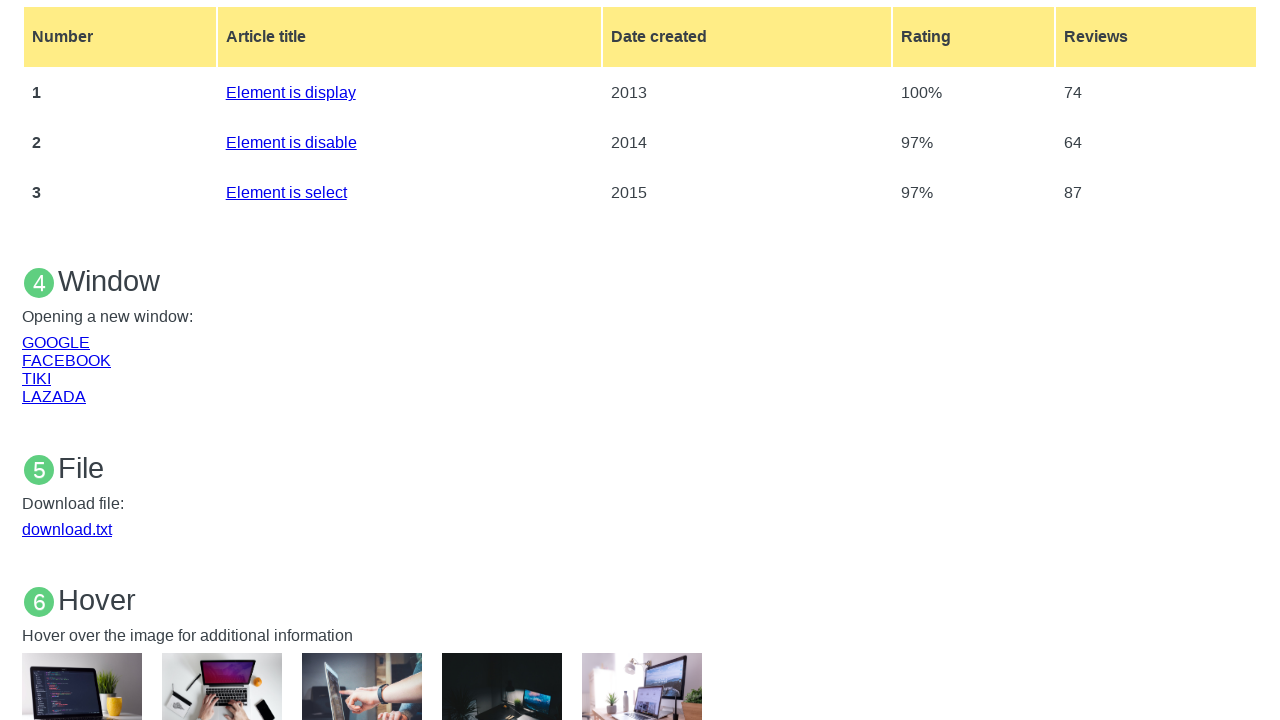

Retrieved all open pages/tabs (2 total)
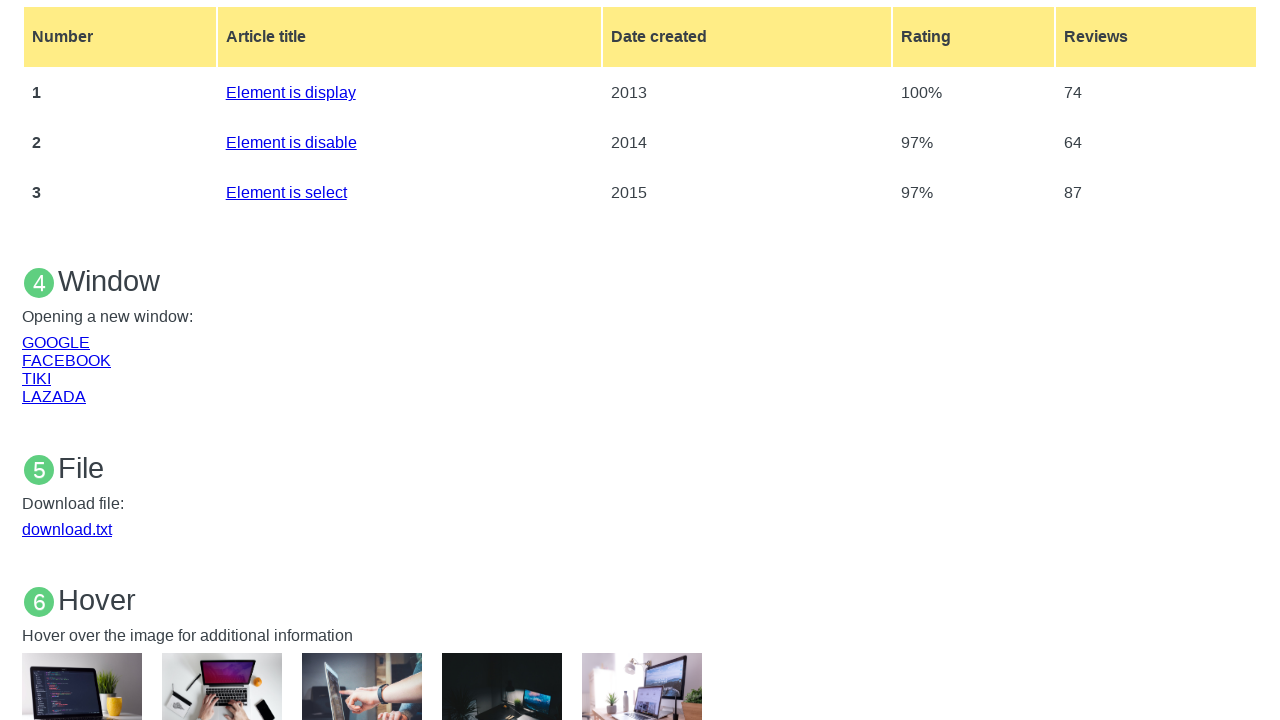

Identified new Facebook window/tab as the last opened page
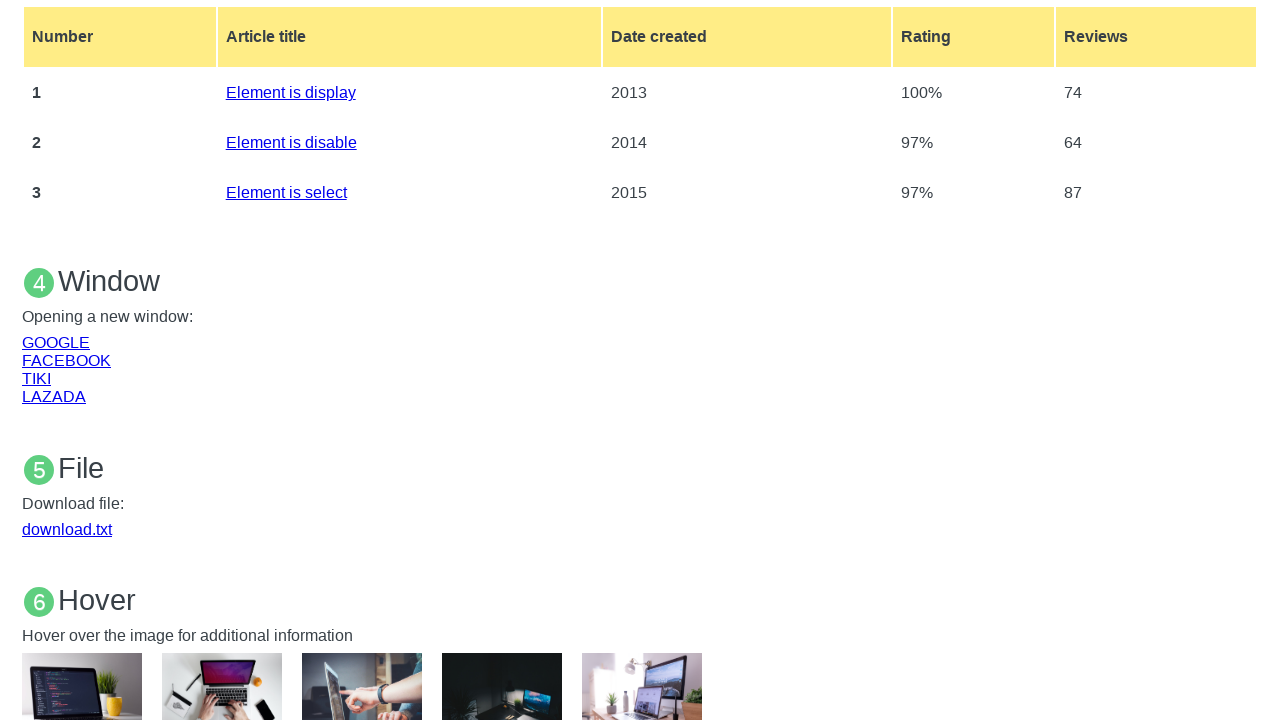

Facebook page loaded successfully
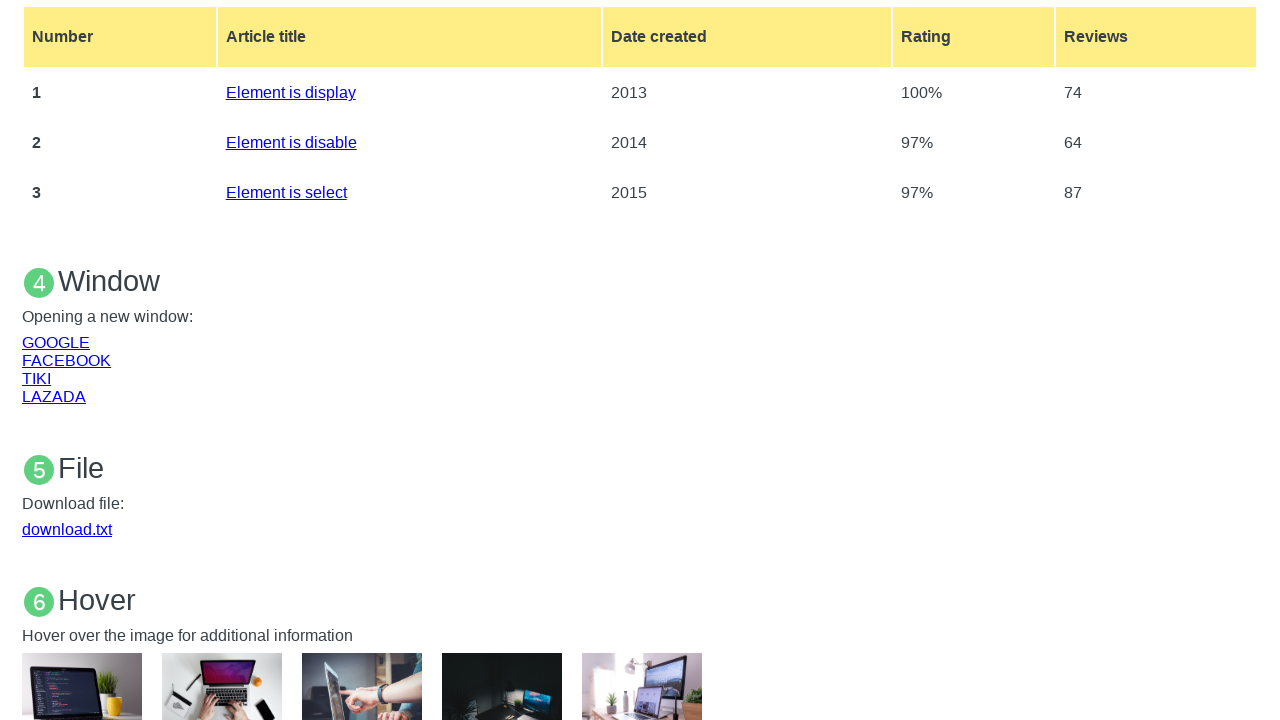

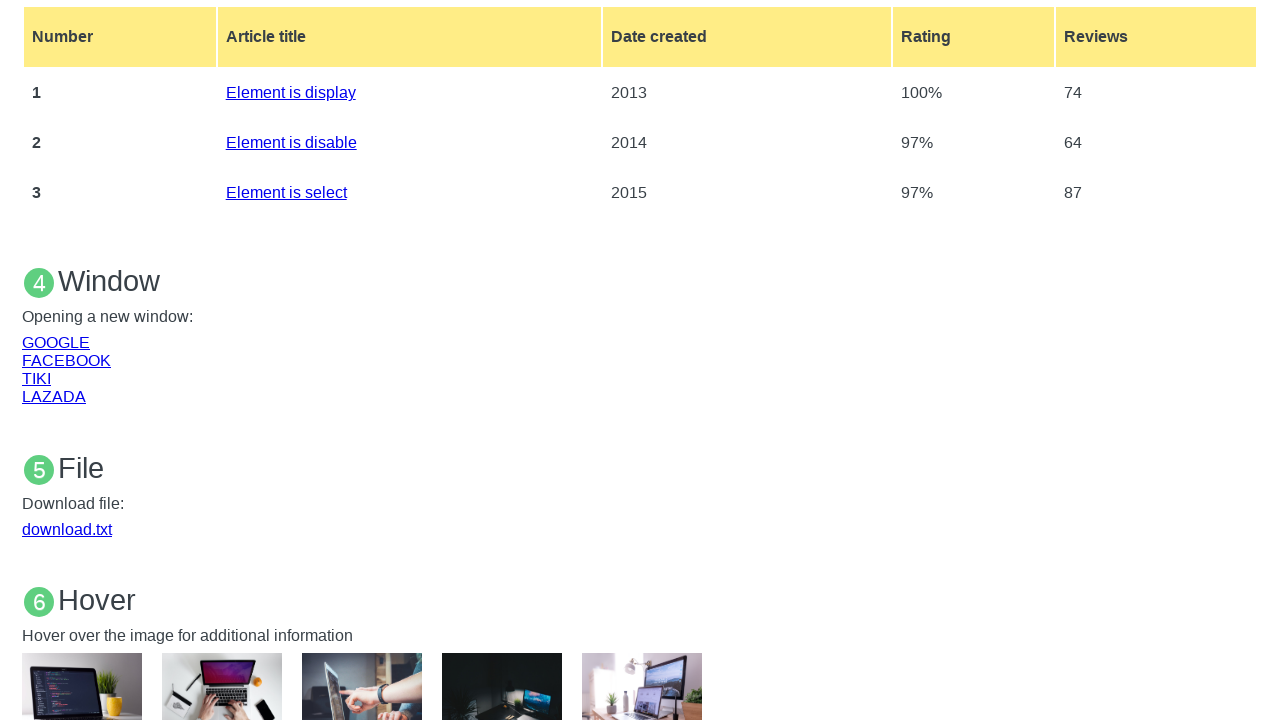